Tests editing a todo item by double-clicking, filling new text, and pressing Enter

Starting URL: https://demo.playwright.dev/todomvc

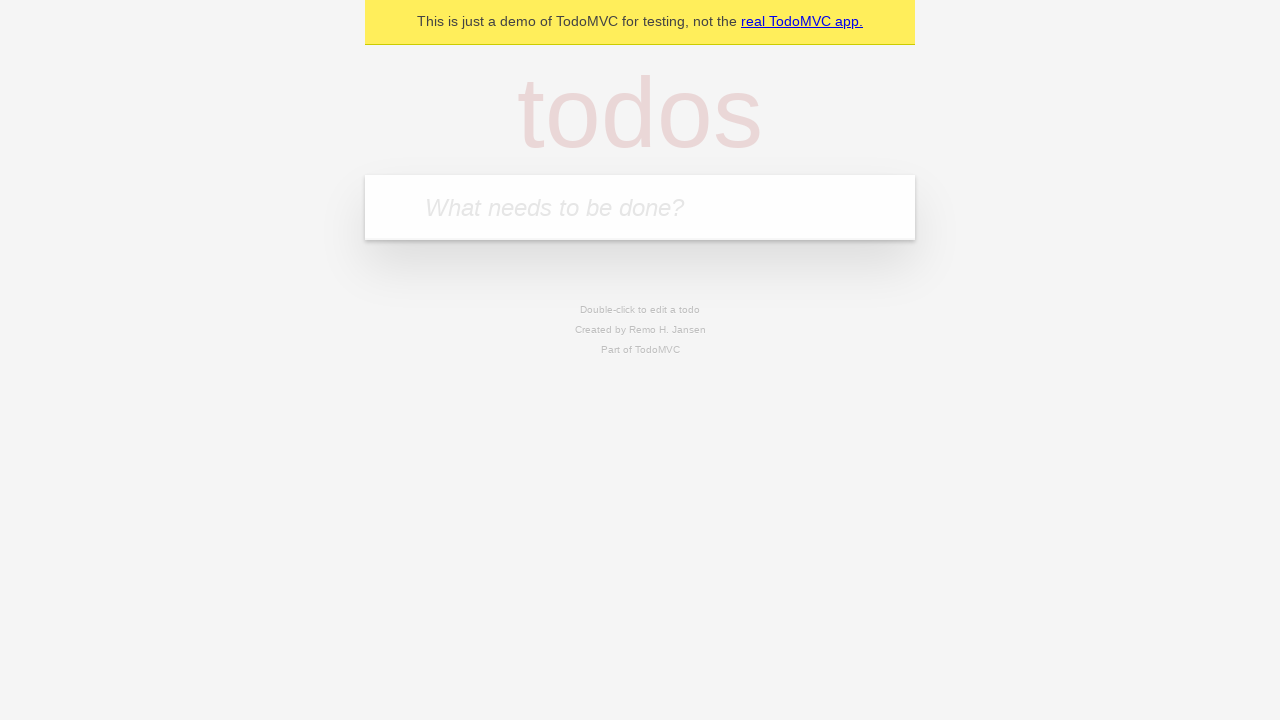

Filled todo input field with 'buy some cheese' on internal:attr=[placeholder="What needs to be done?"i]
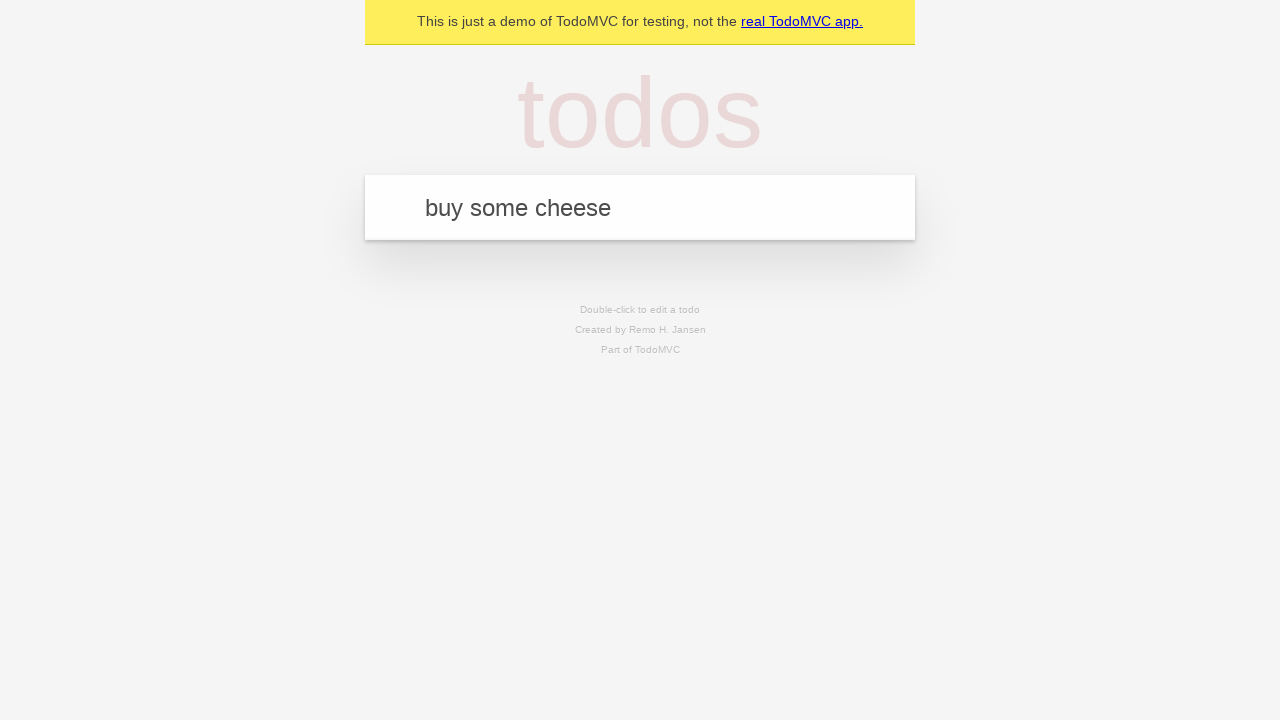

Pressed Enter to add todo 'buy some cheese' on internal:attr=[placeholder="What needs to be done?"i]
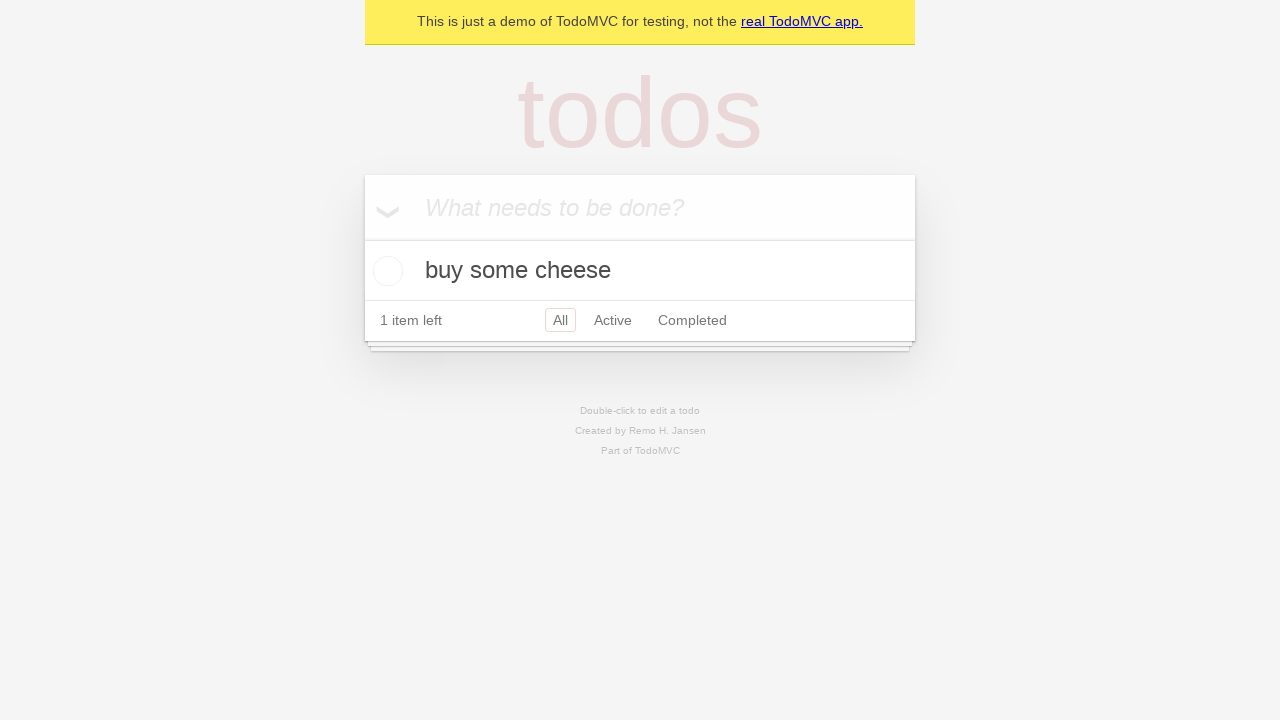

Filled todo input field with 'feed the cat' on internal:attr=[placeholder="What needs to be done?"i]
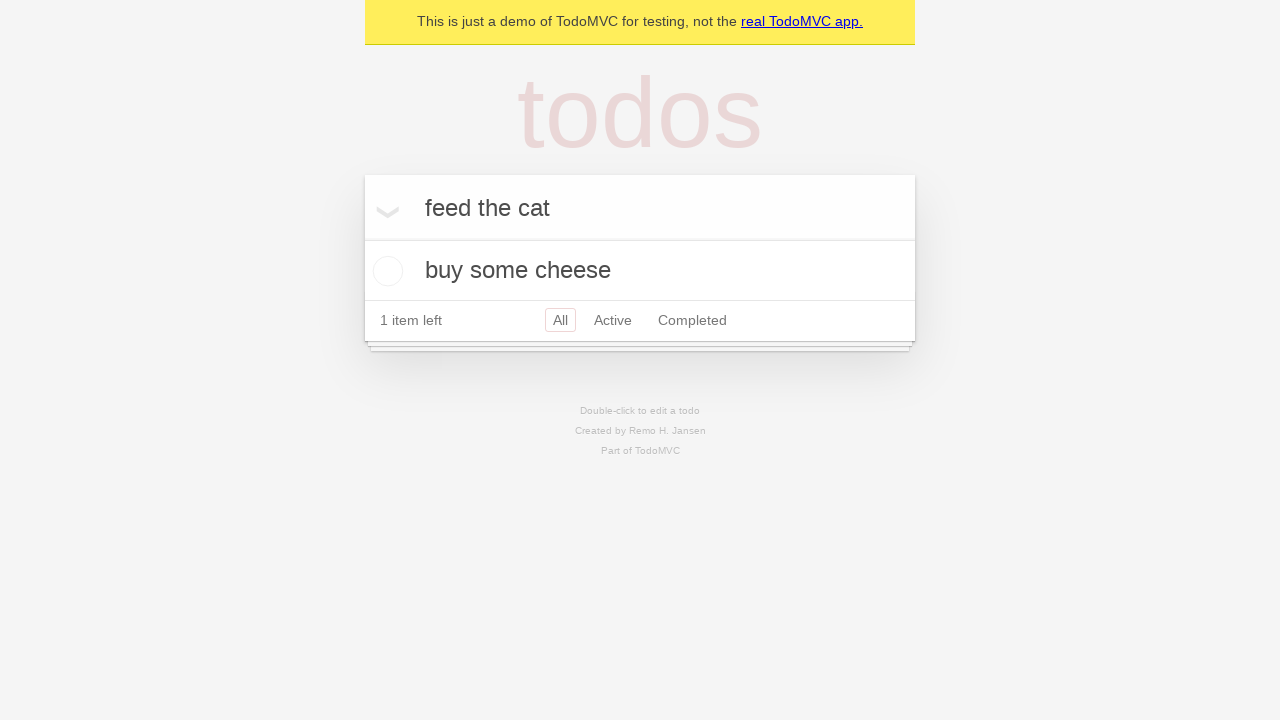

Pressed Enter to add todo 'feed the cat' on internal:attr=[placeholder="What needs to be done?"i]
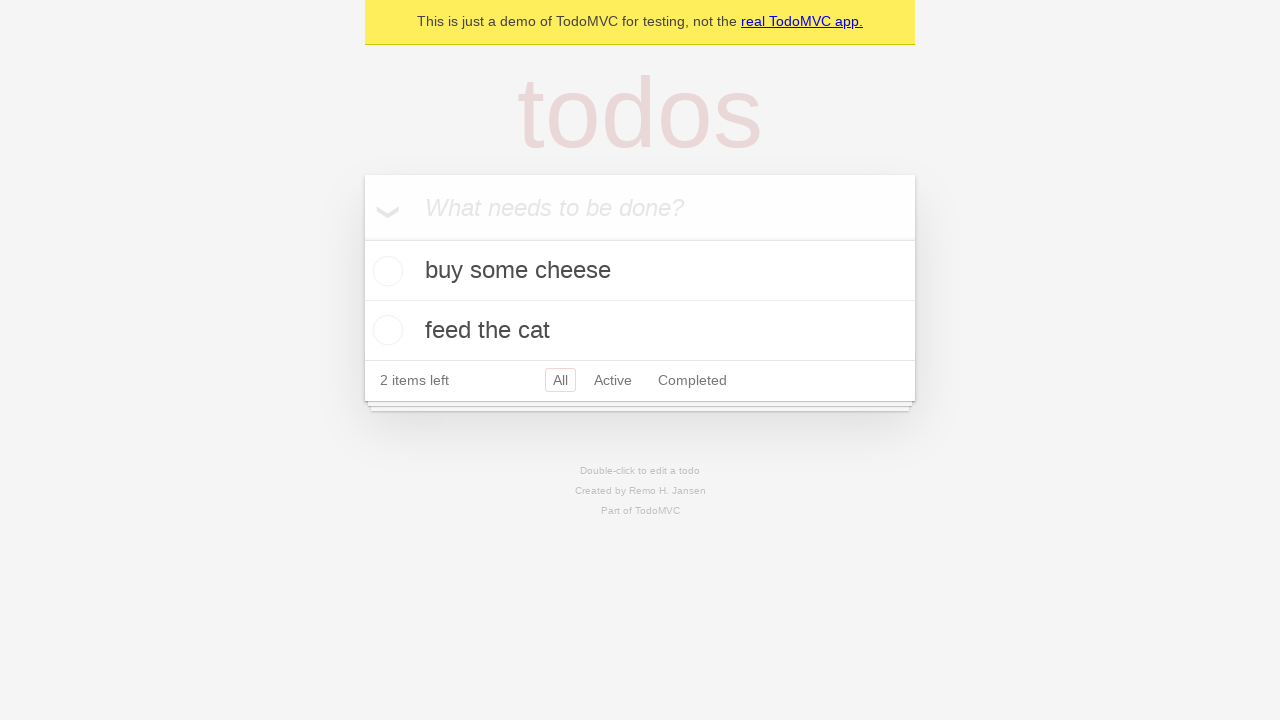

Filled todo input field with 'book a doctors appointment' on internal:attr=[placeholder="What needs to be done?"i]
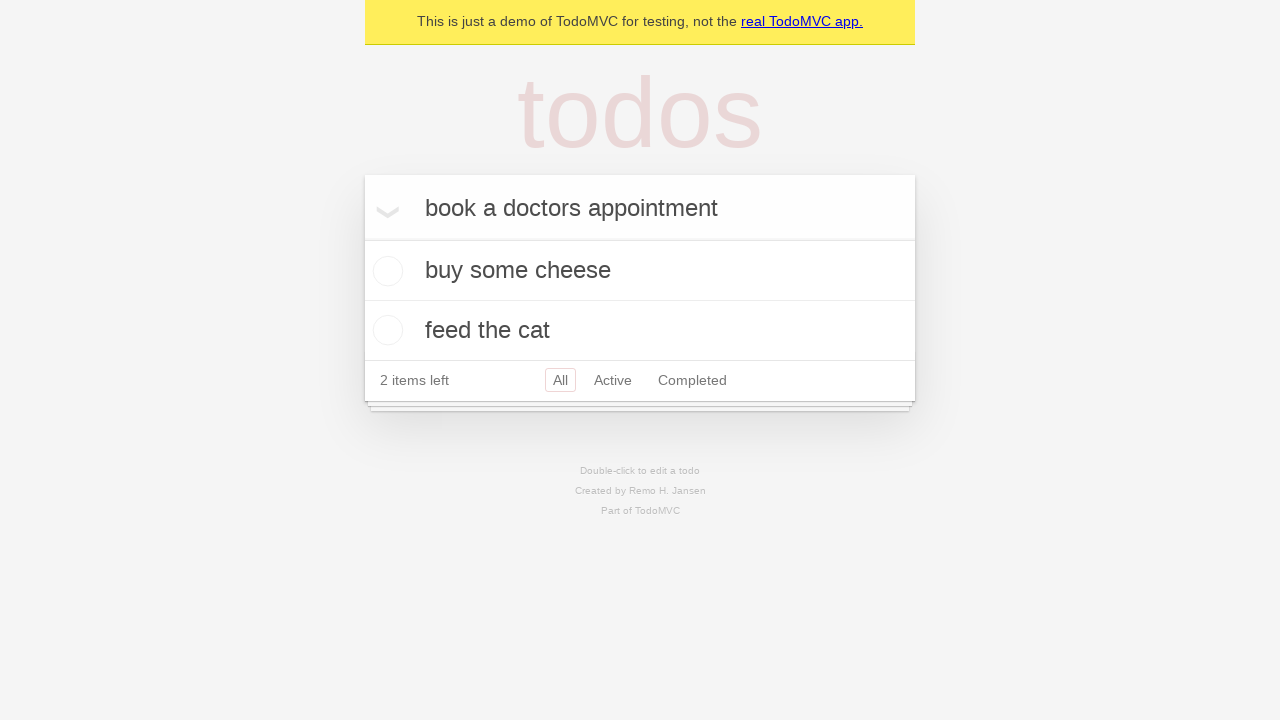

Pressed Enter to add todo 'book a doctors appointment' on internal:attr=[placeholder="What needs to be done?"i]
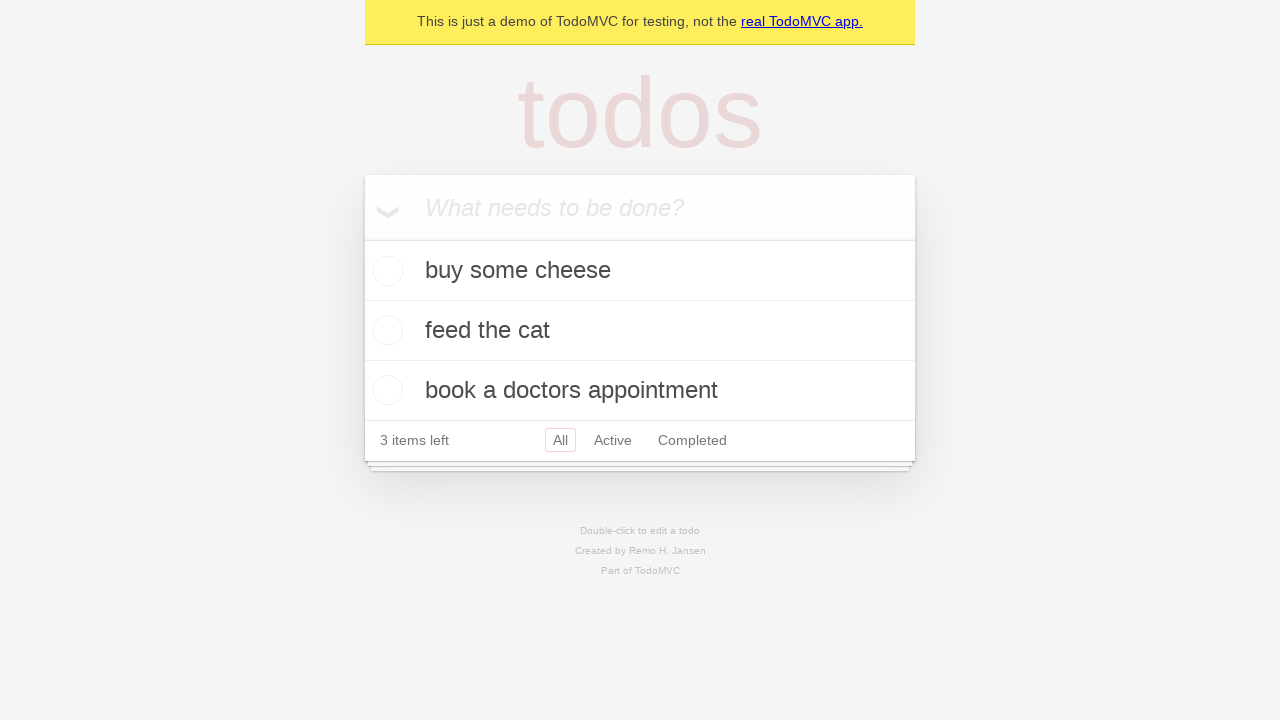

All 3 todo items loaded
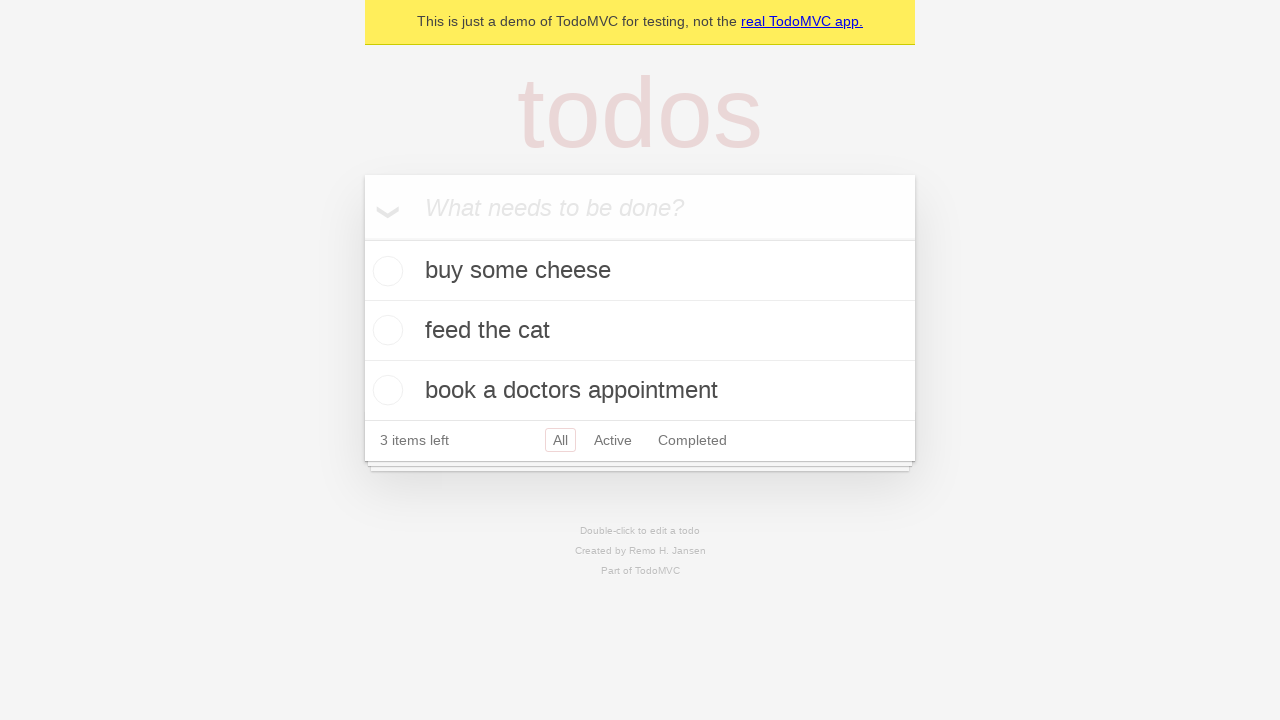

Double-clicked second todo item to enter edit mode at (640, 331) on [data-testid='todo-item'] >> nth=1
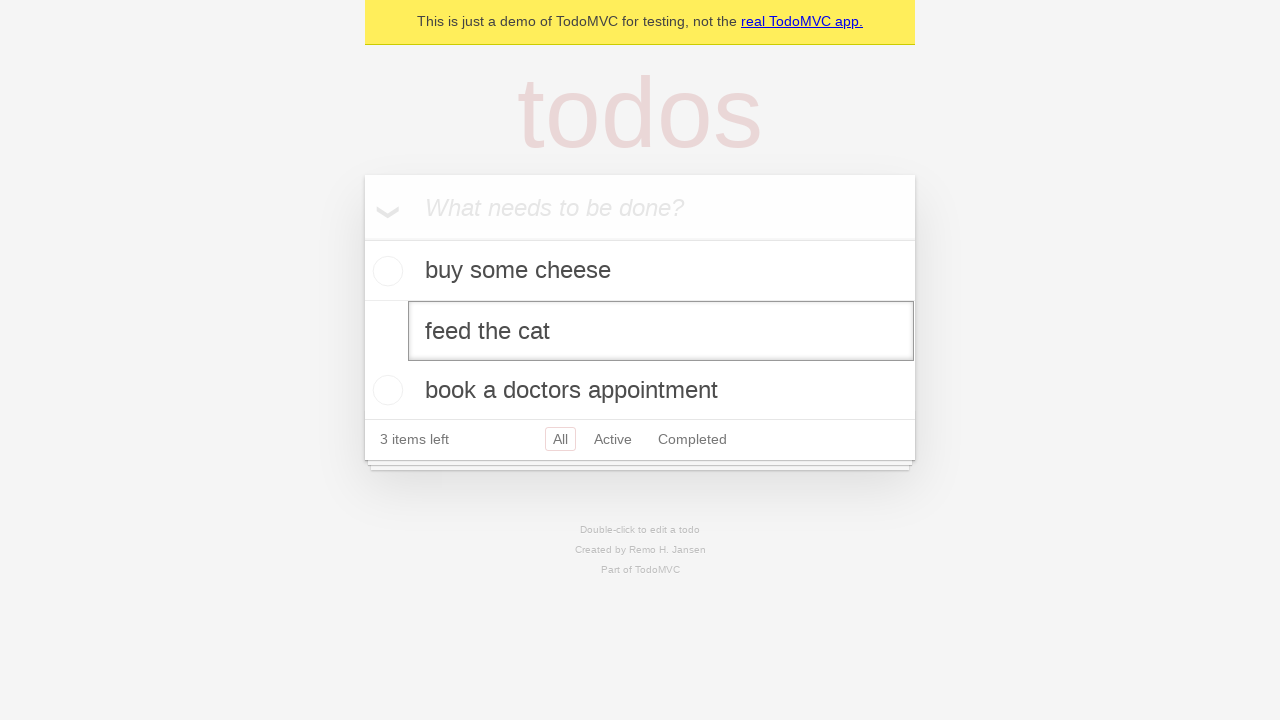

Filled edit field with new text 'buy some sausages' on [data-testid='todo-item'] >> nth=1 >> internal:role=textbox[name="Edit"i]
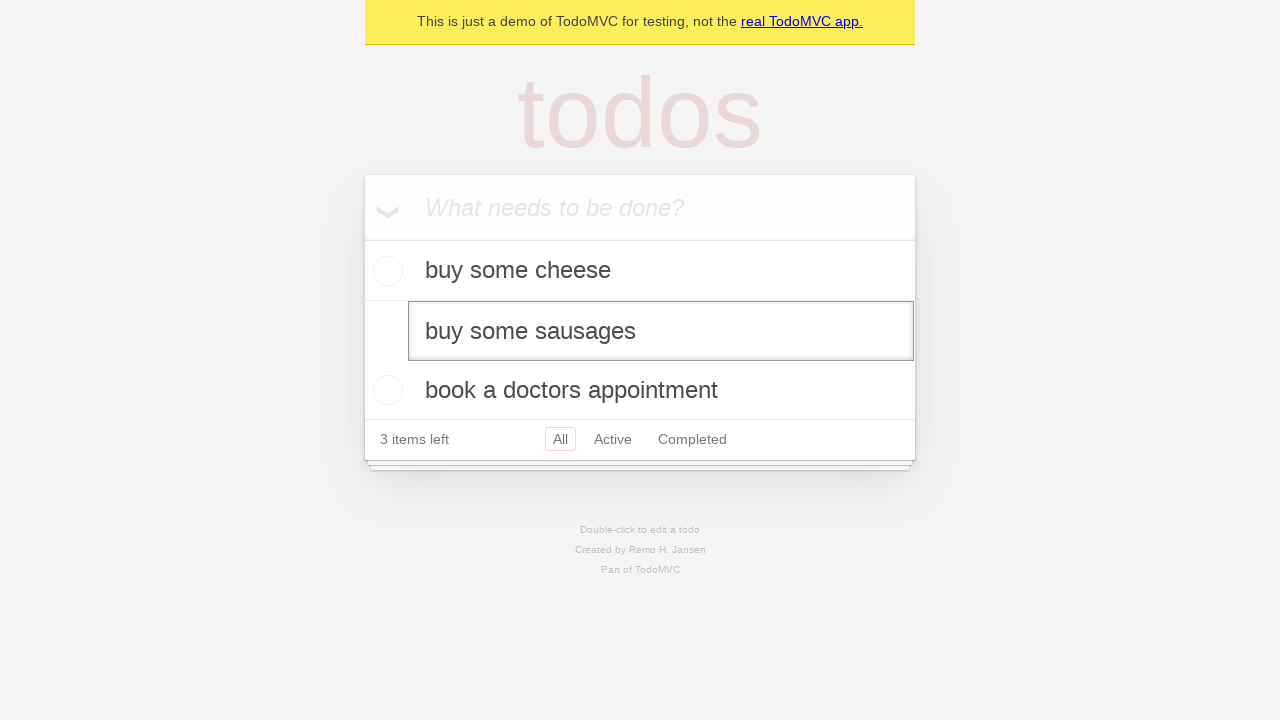

Pressed Enter to save edited todo item on [data-testid='todo-item'] >> nth=1 >> internal:role=textbox[name="Edit"i]
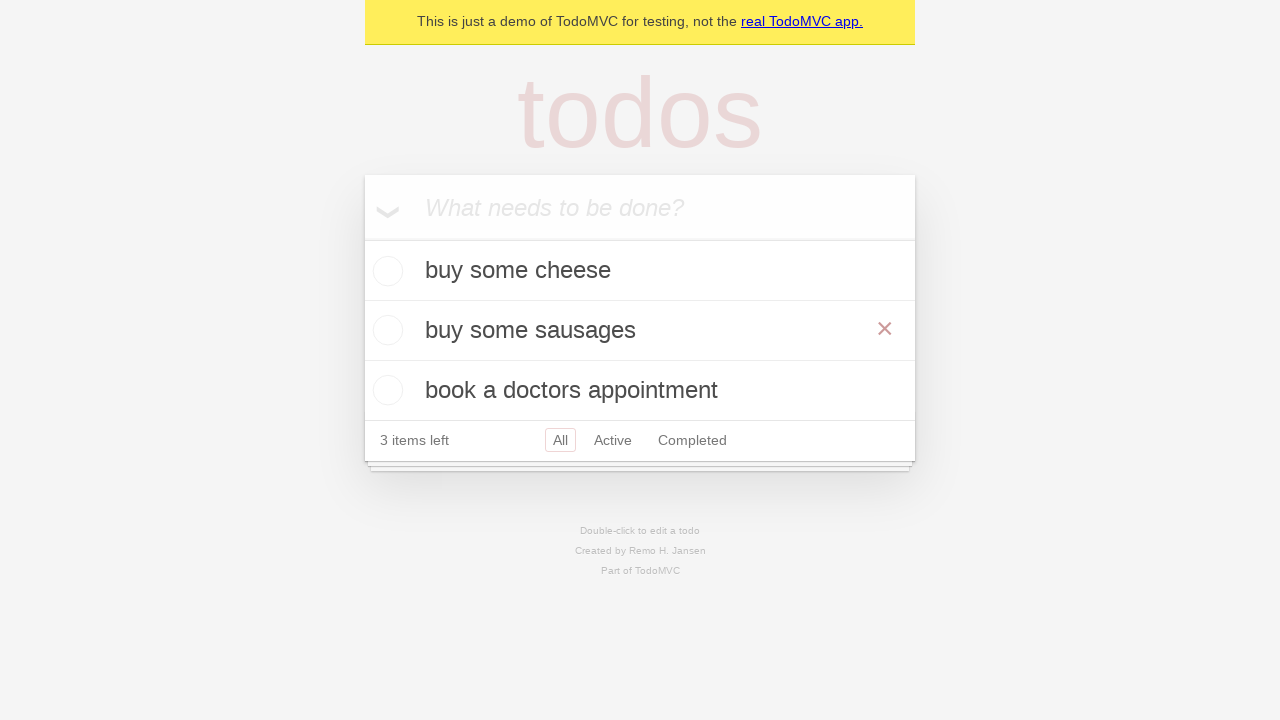

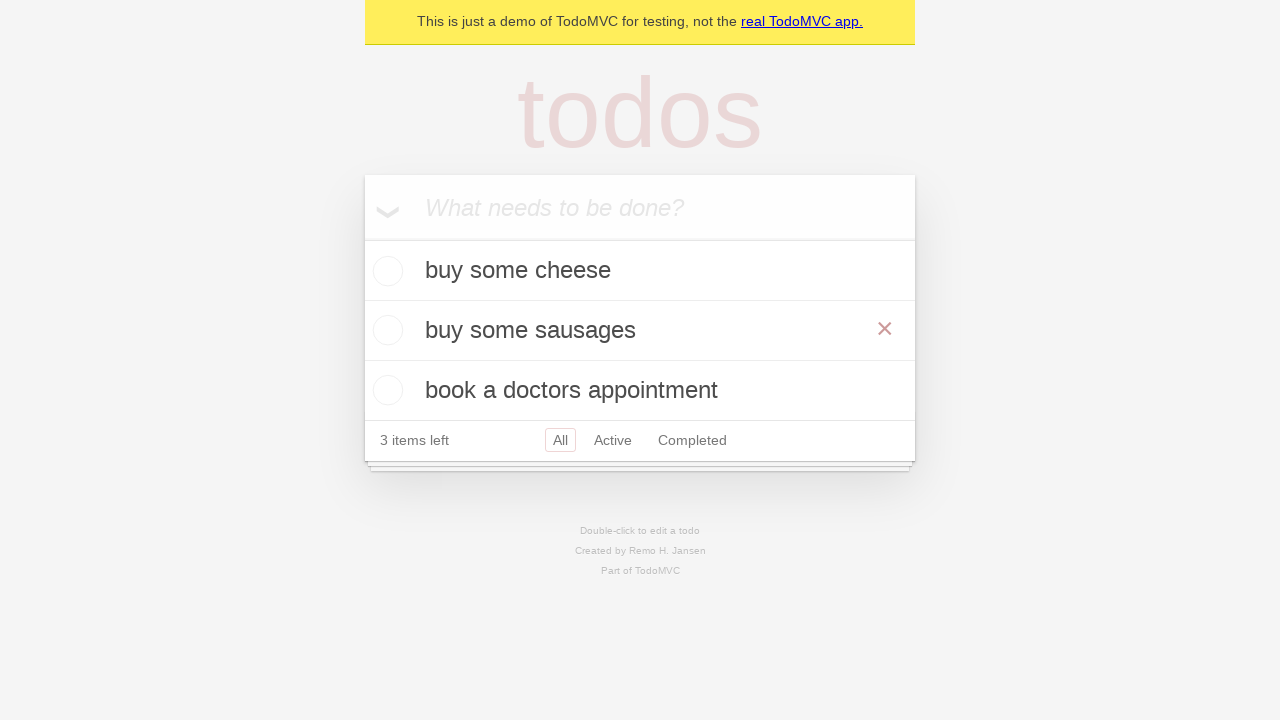